Tests radio button and checkbox functionality on a practice website, including selecting options, verifying selection states, checking if buttons are disabled, and interacting with checkboxes.

Starting URL: https://letcode.in/radio

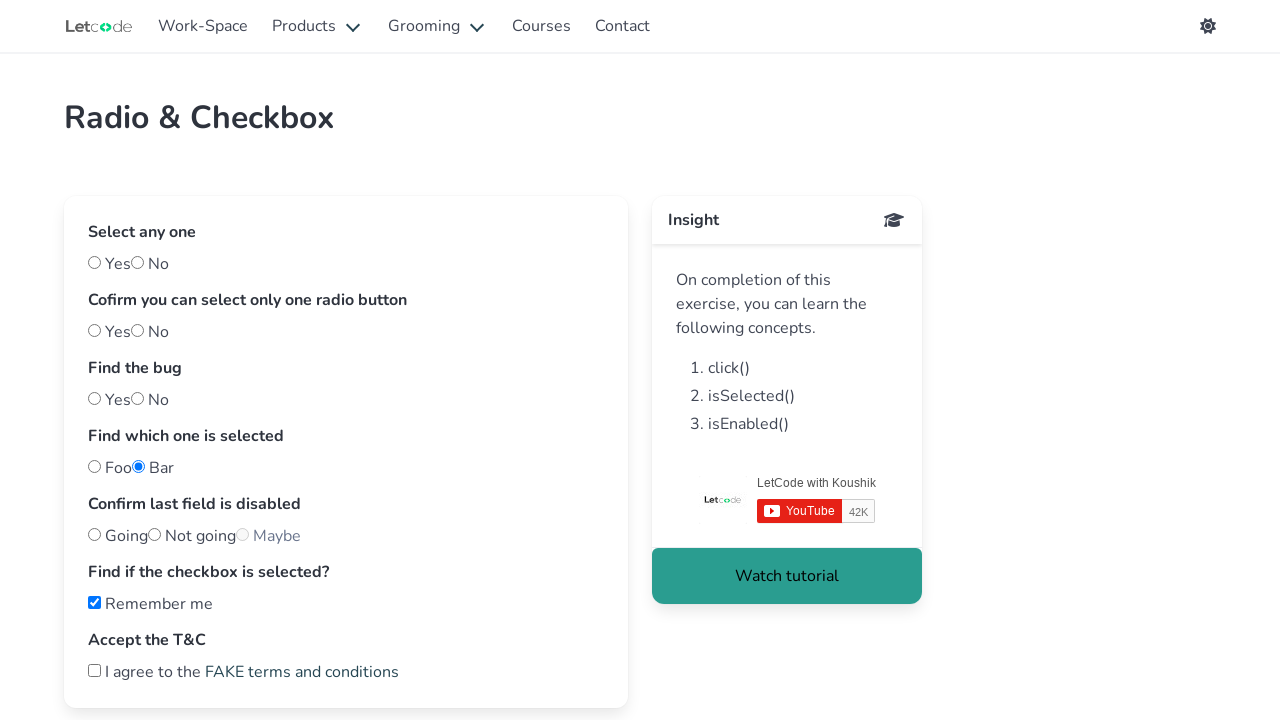

Clicked 'yes' radio button option at (94, 262) on #yes
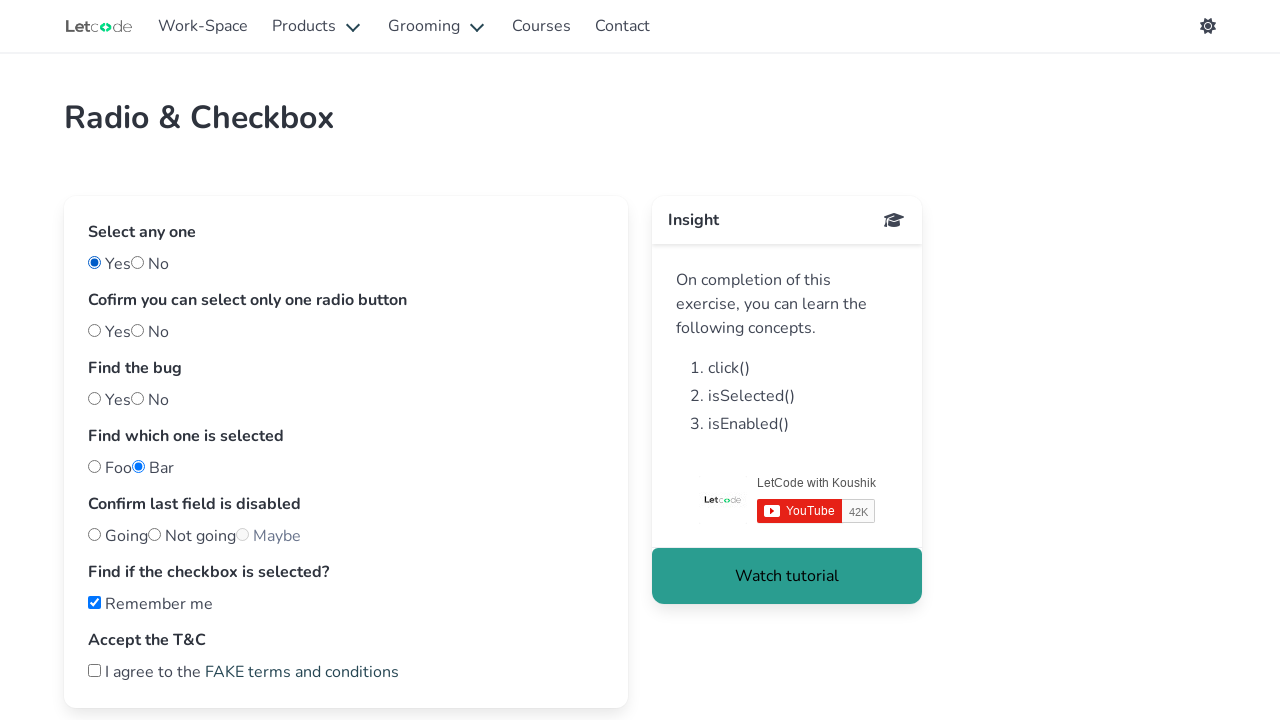

Located radio button with id 'one'
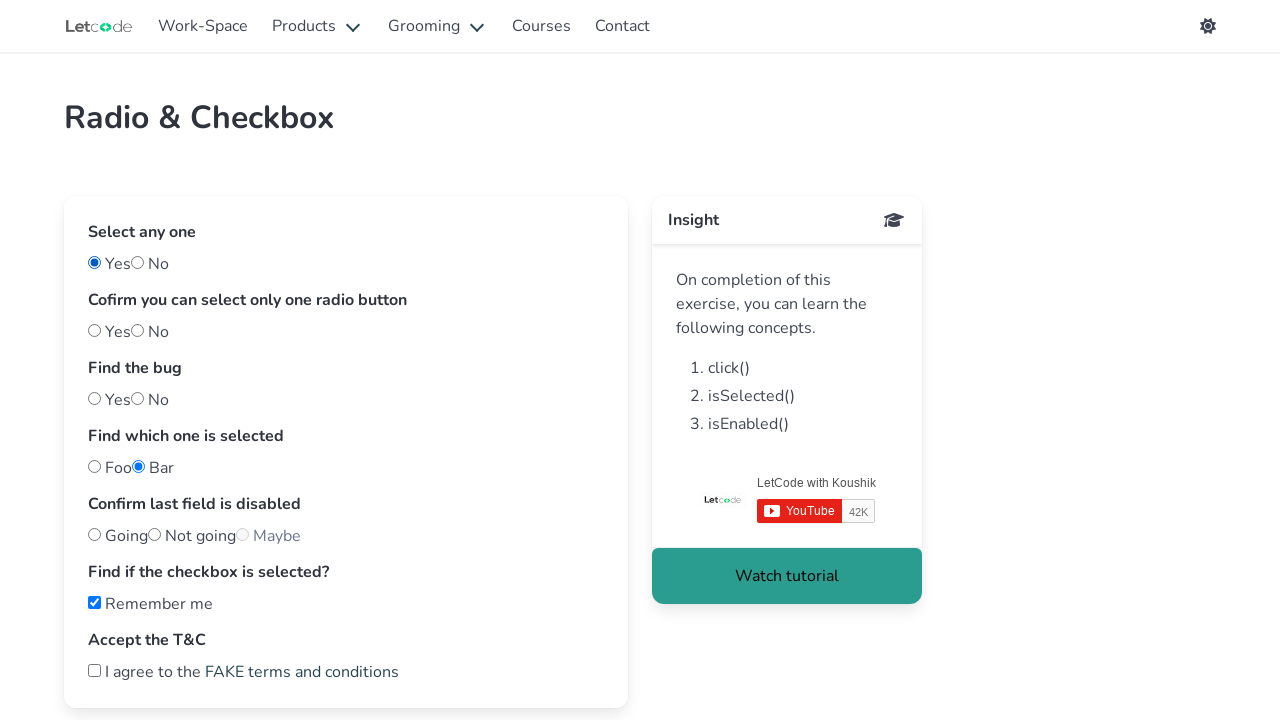

Located radio button with id 'two'
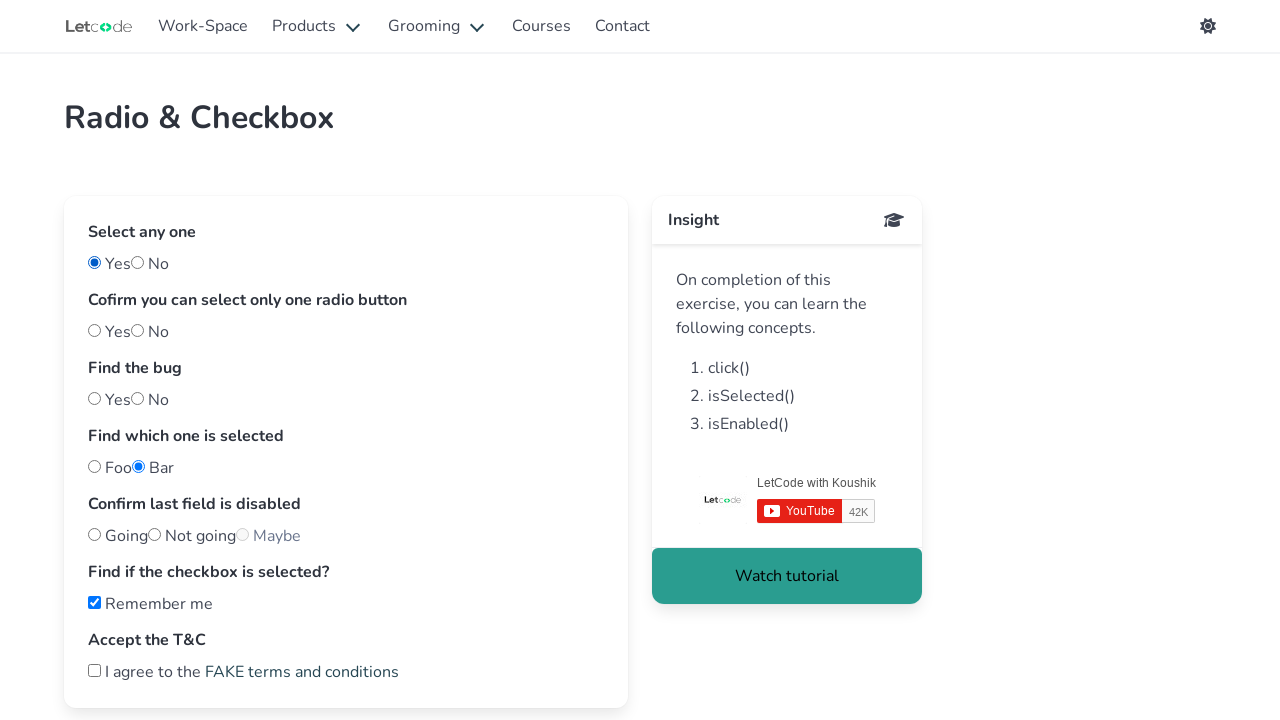

Verified neither 'one' nor 'two' radio buttons are checked
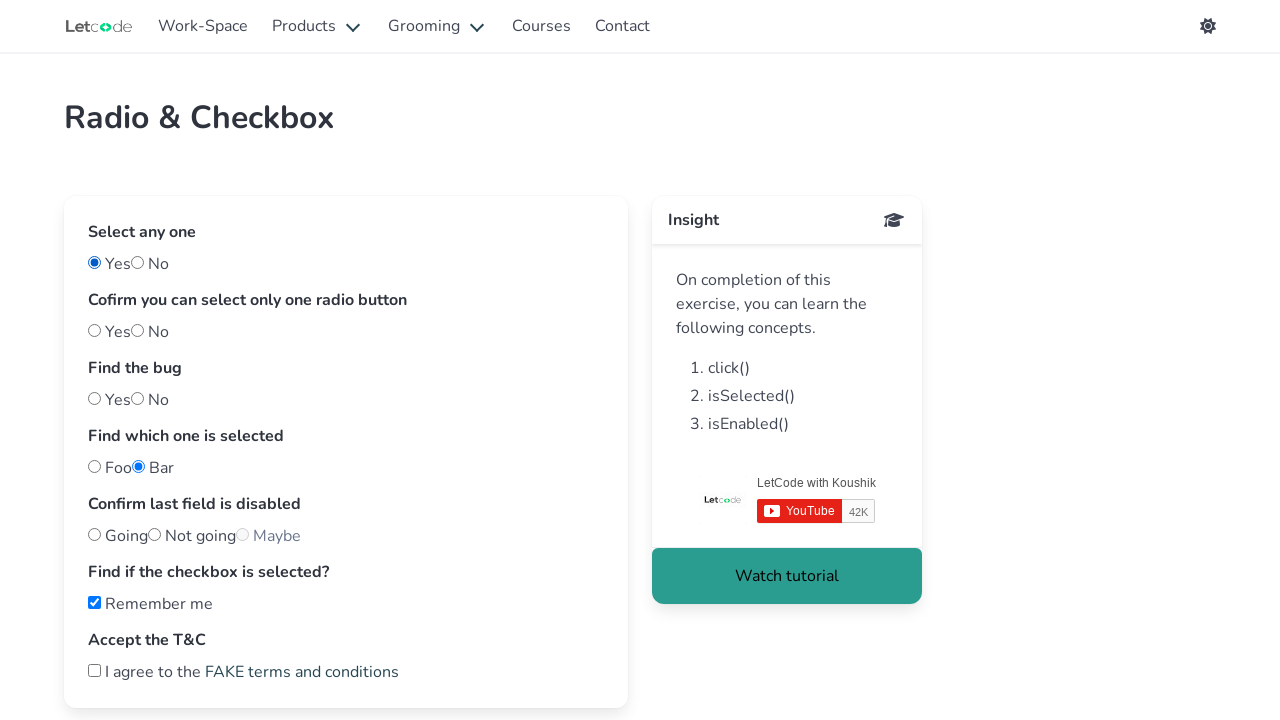

Clicked 'one' radio button since neither was selected at (94, 330) on #one
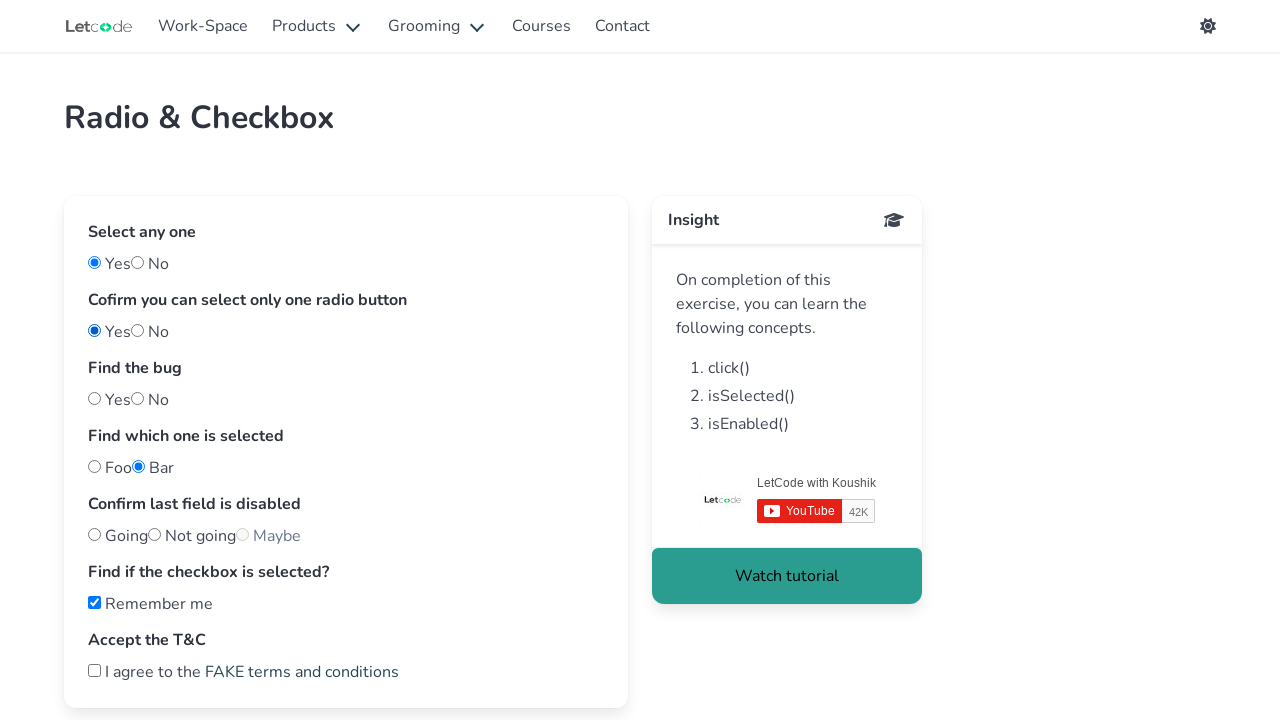

Clicked 'bug' radio button option at (138, 398) on #bug
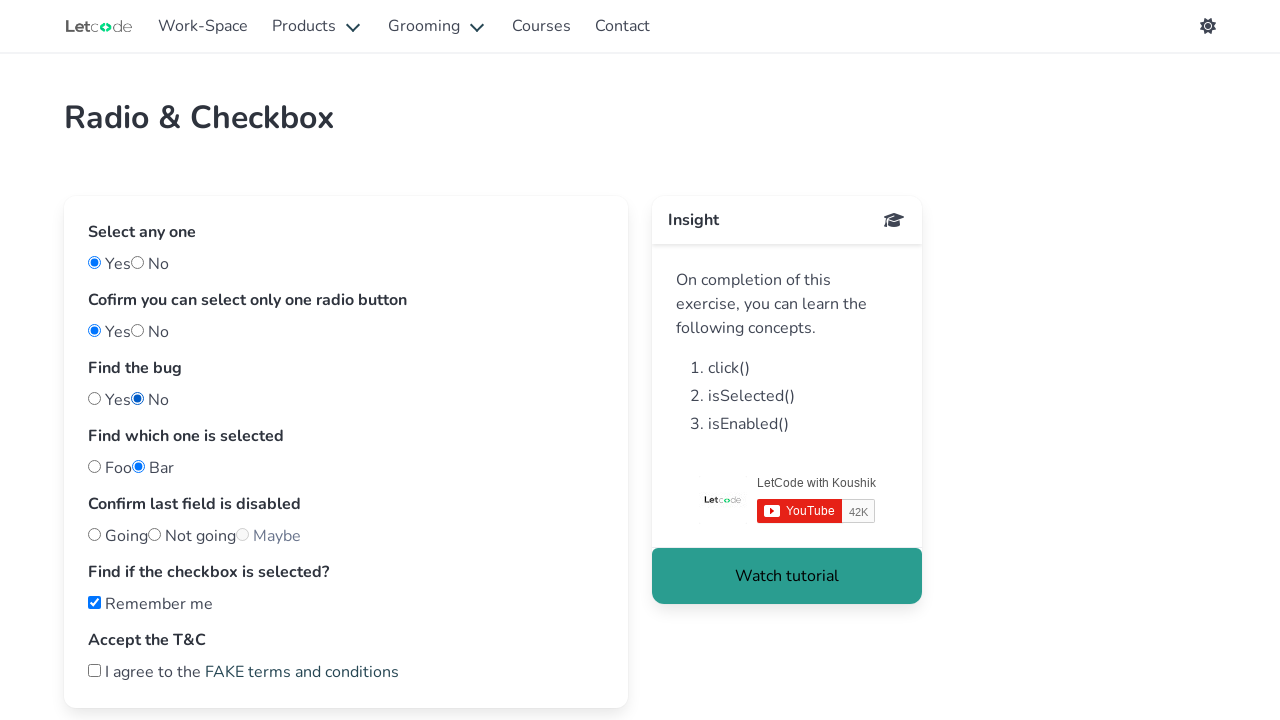

Located all radio buttons in 'foobar' group
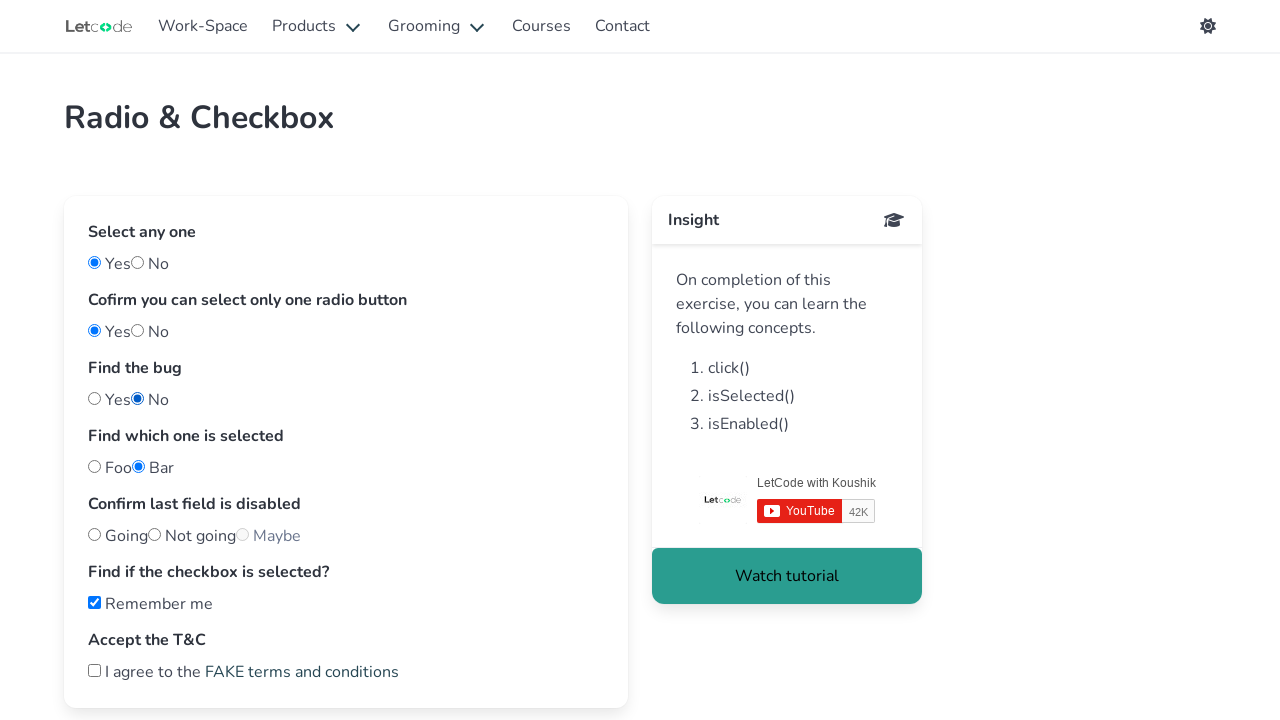

Found 2 radio buttons in 'foobar' group
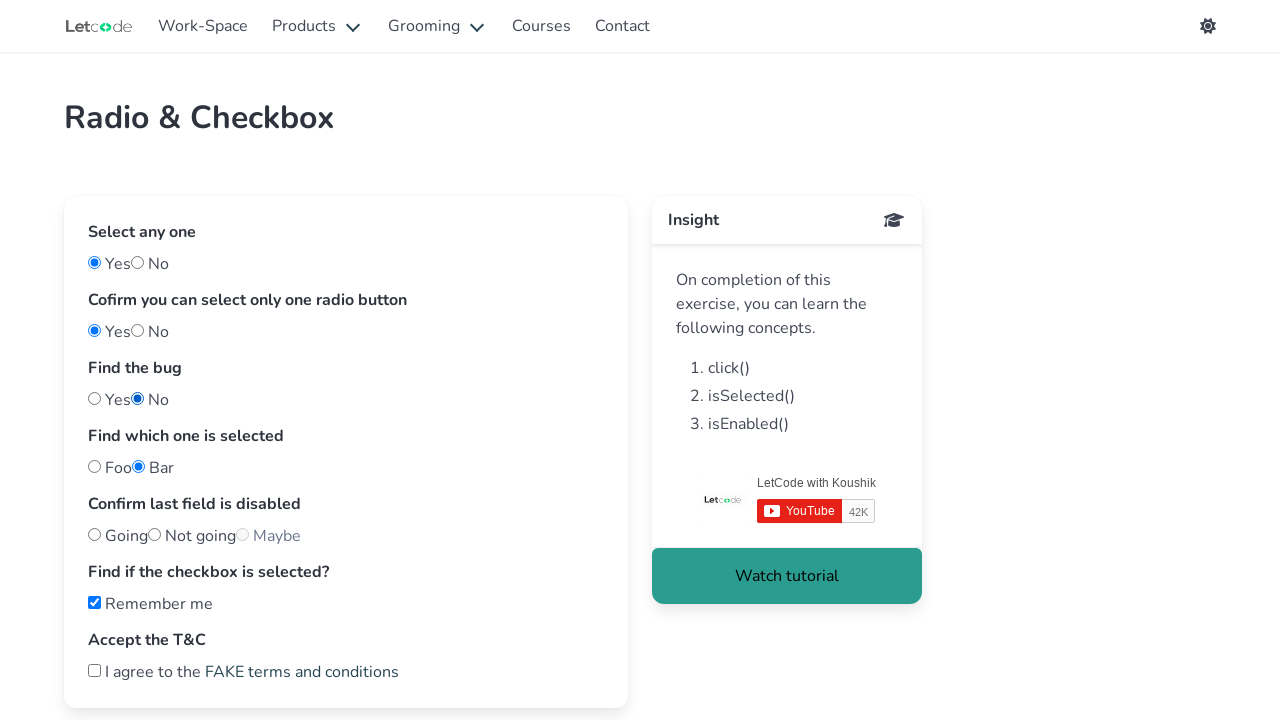

Checking foobar radio button at index 0
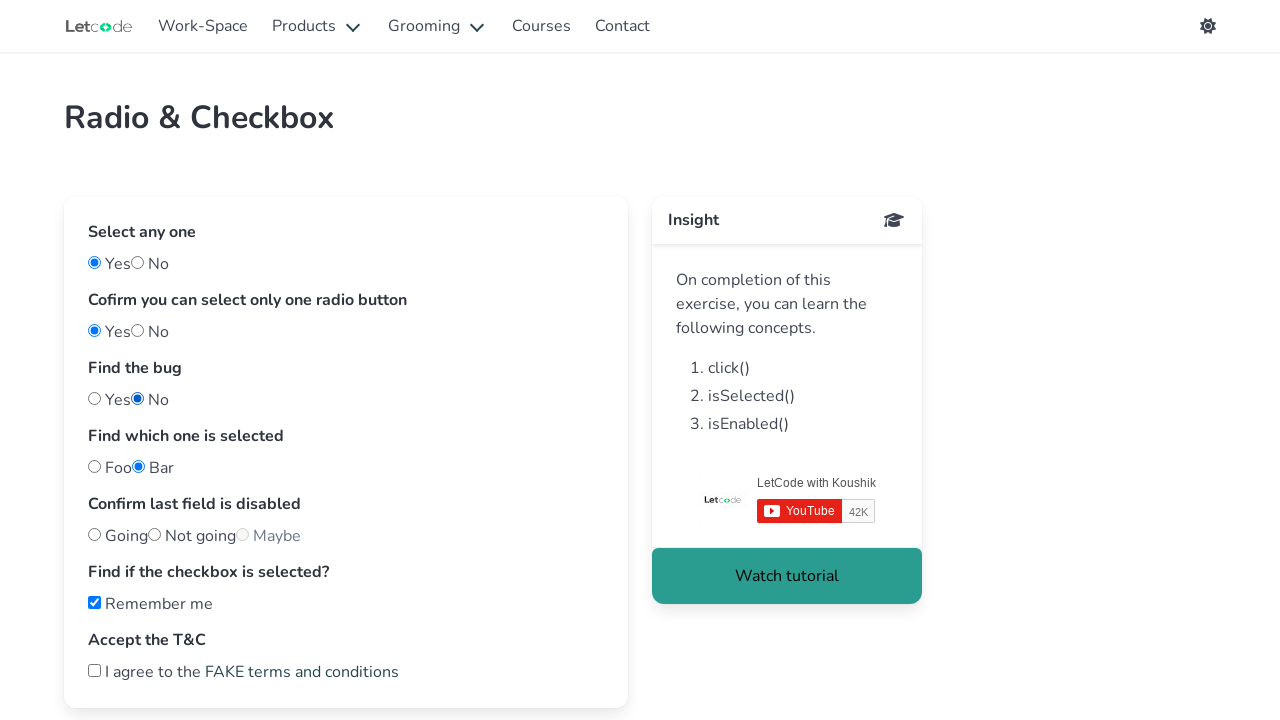

Checking foobar radio button at index 1
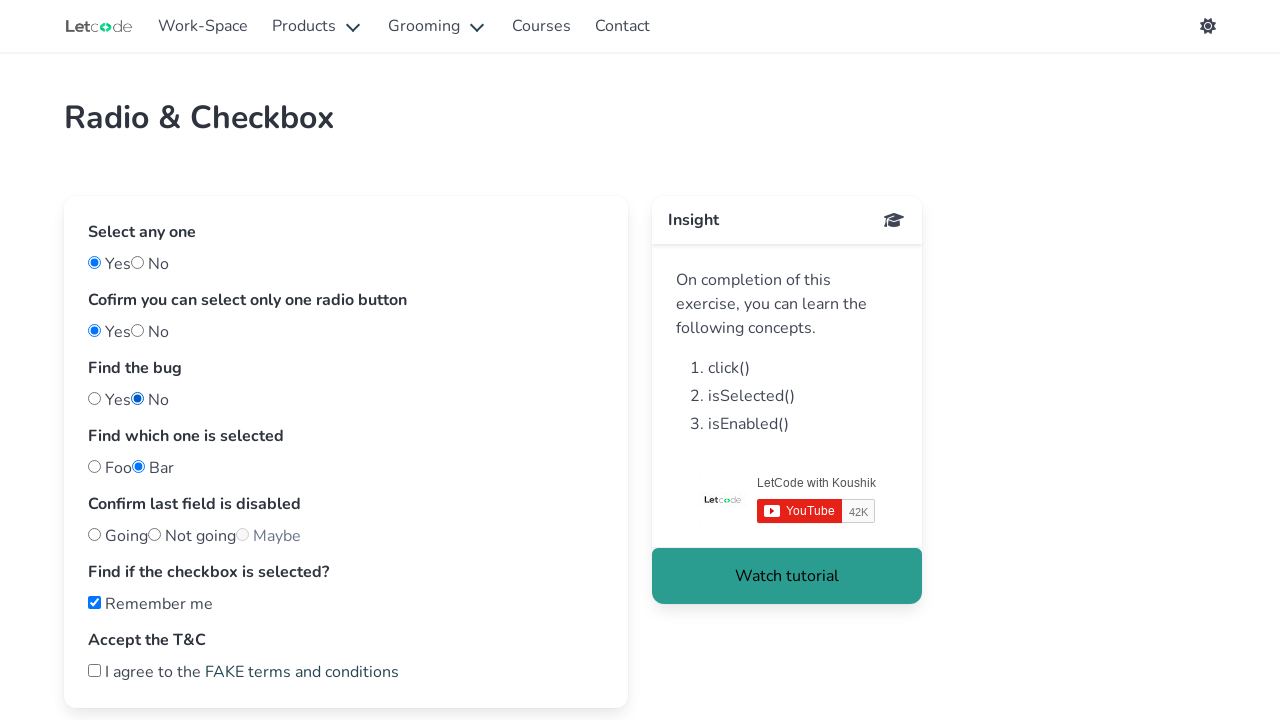

Found selected radio button in foobar group with id: notfoo
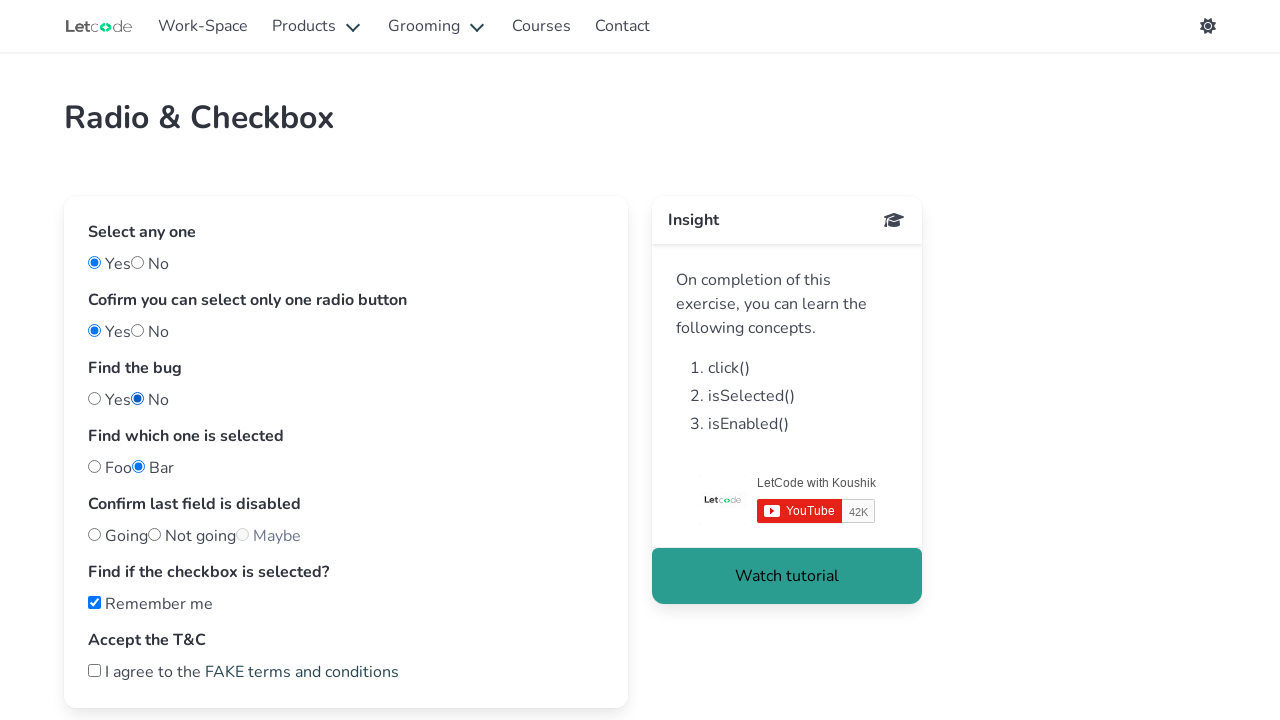

Located all radio buttons in 'plan' group
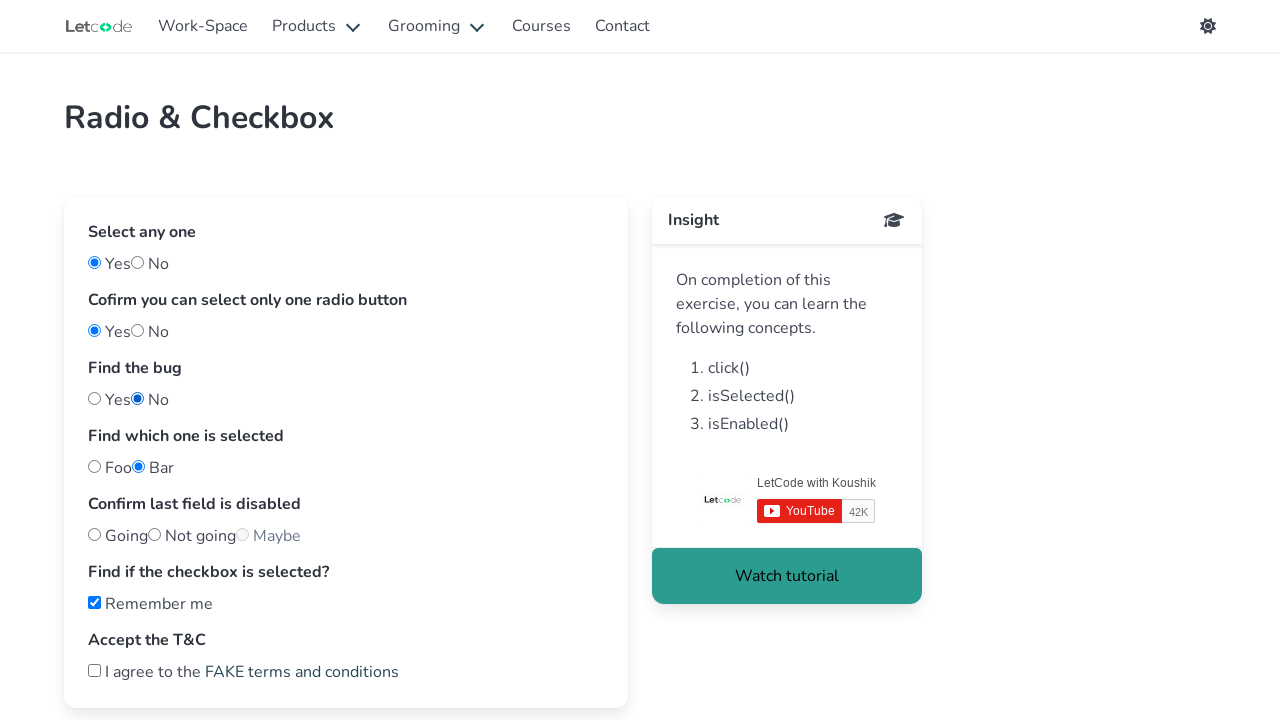

Found 3 radio buttons in 'plan' group
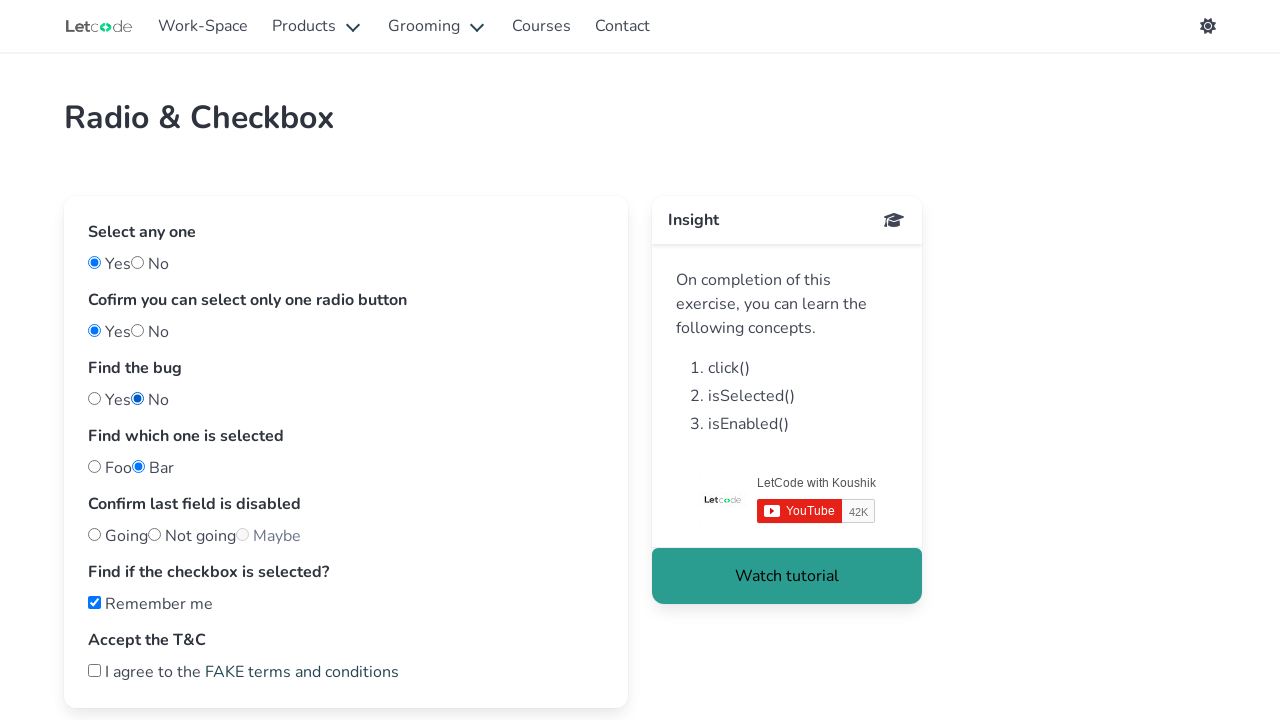

Located last radio button in 'plan' group (index 2)
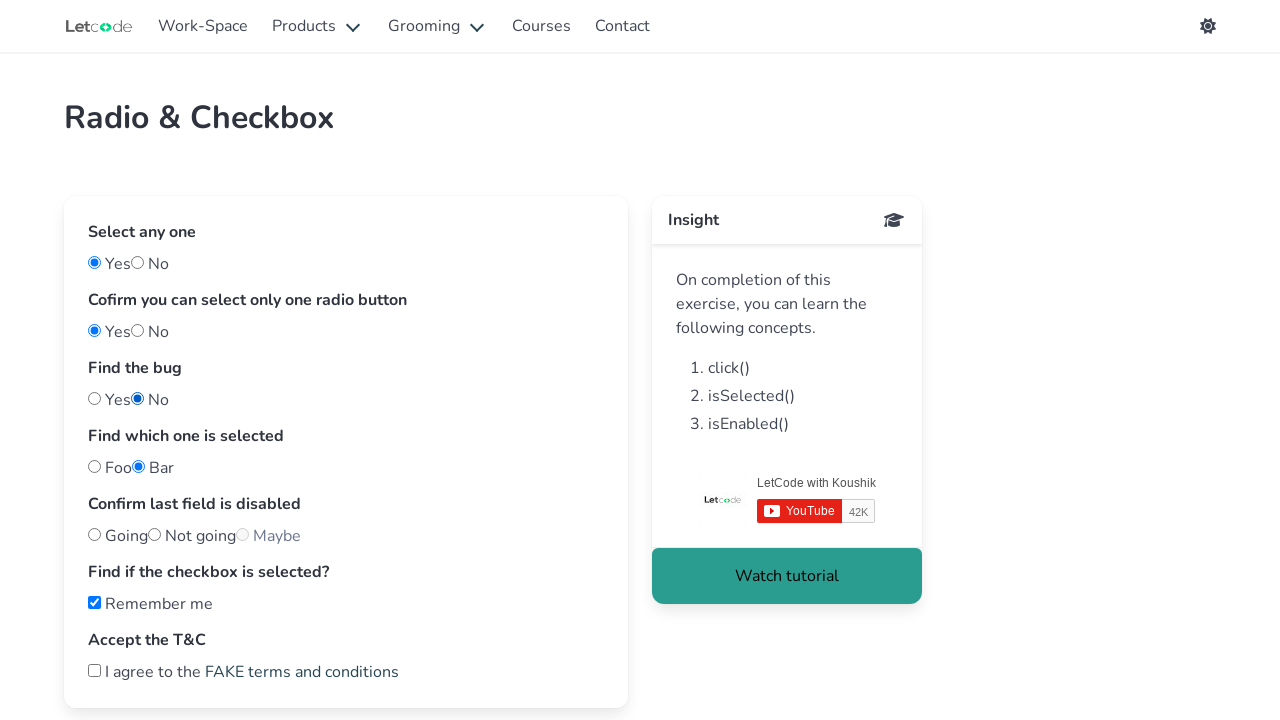

Checked if last plan button is enabled: False
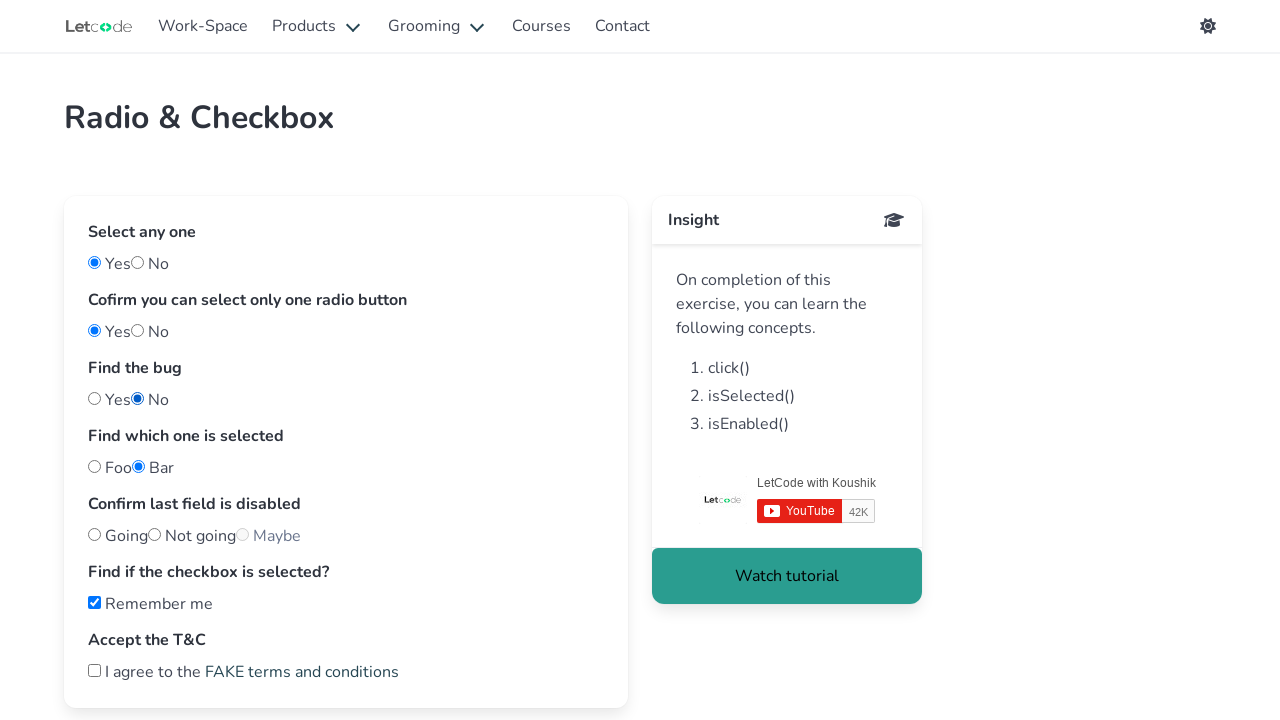

Located first checkbox element
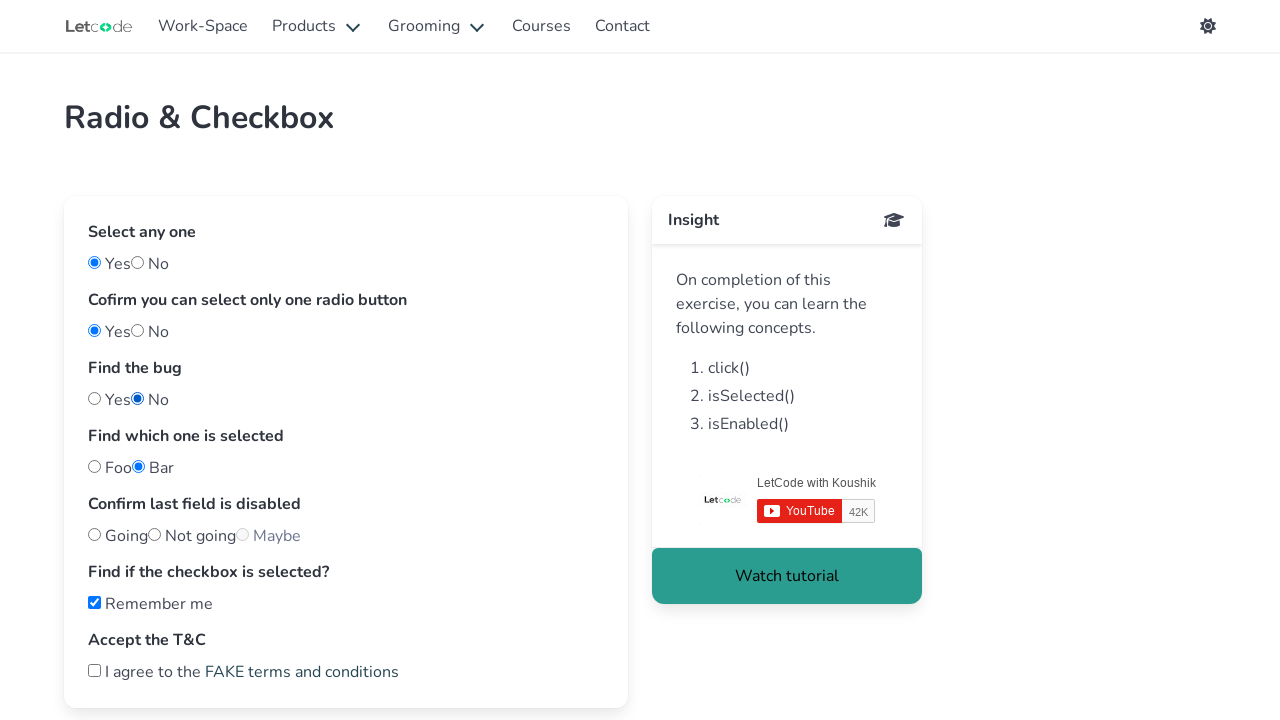

Verified first checkbox is selected
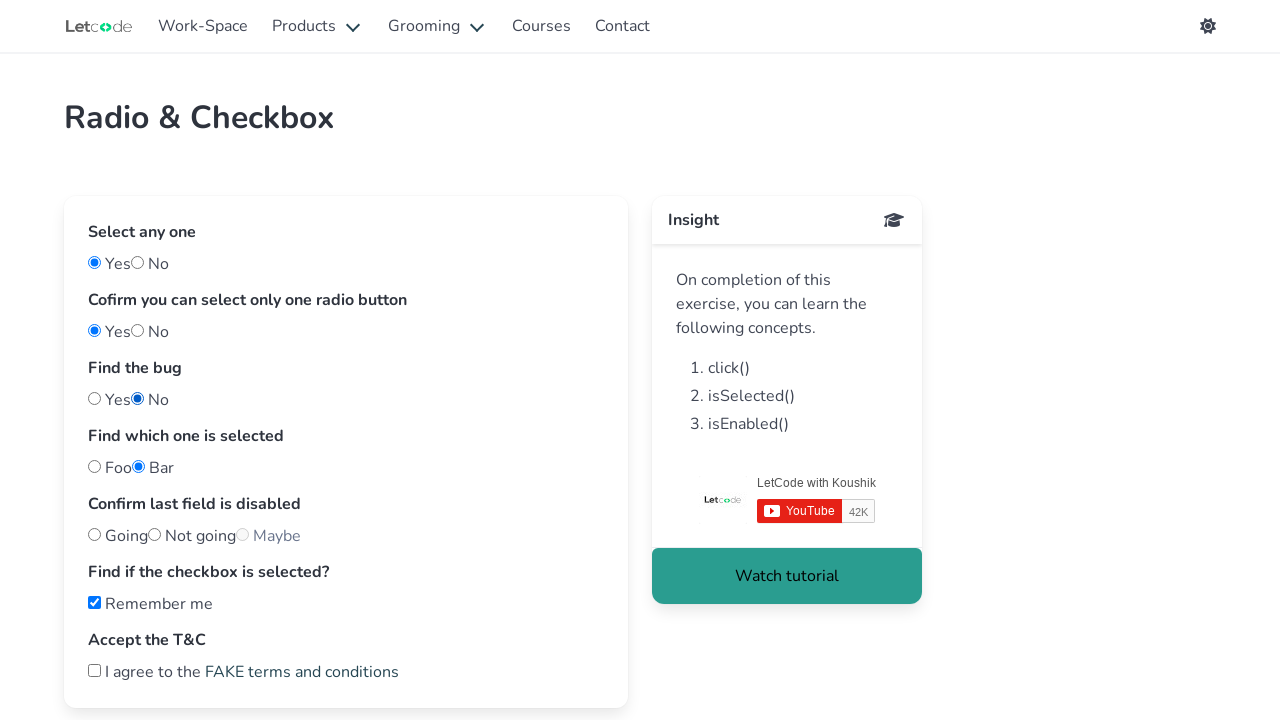

Clicked 'I agree to the' checkbox at (94, 670) on xpath=//label[contains(text(), 'I agree to the')]/input
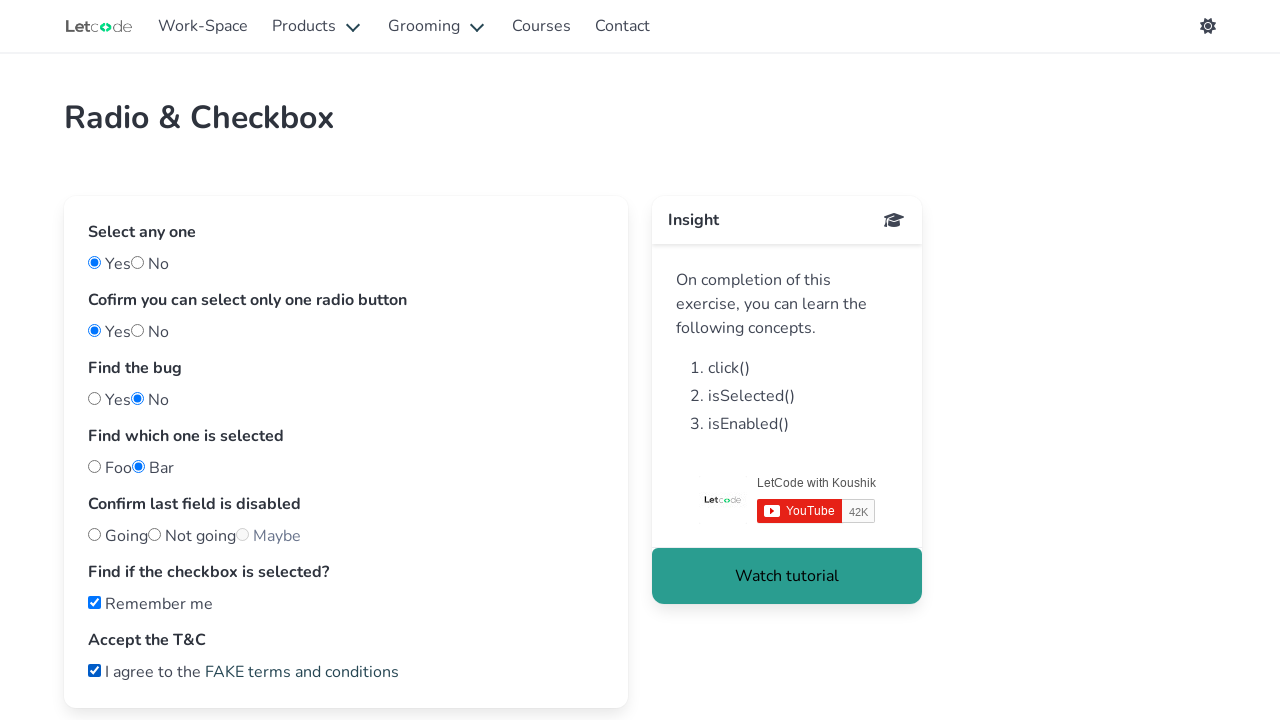

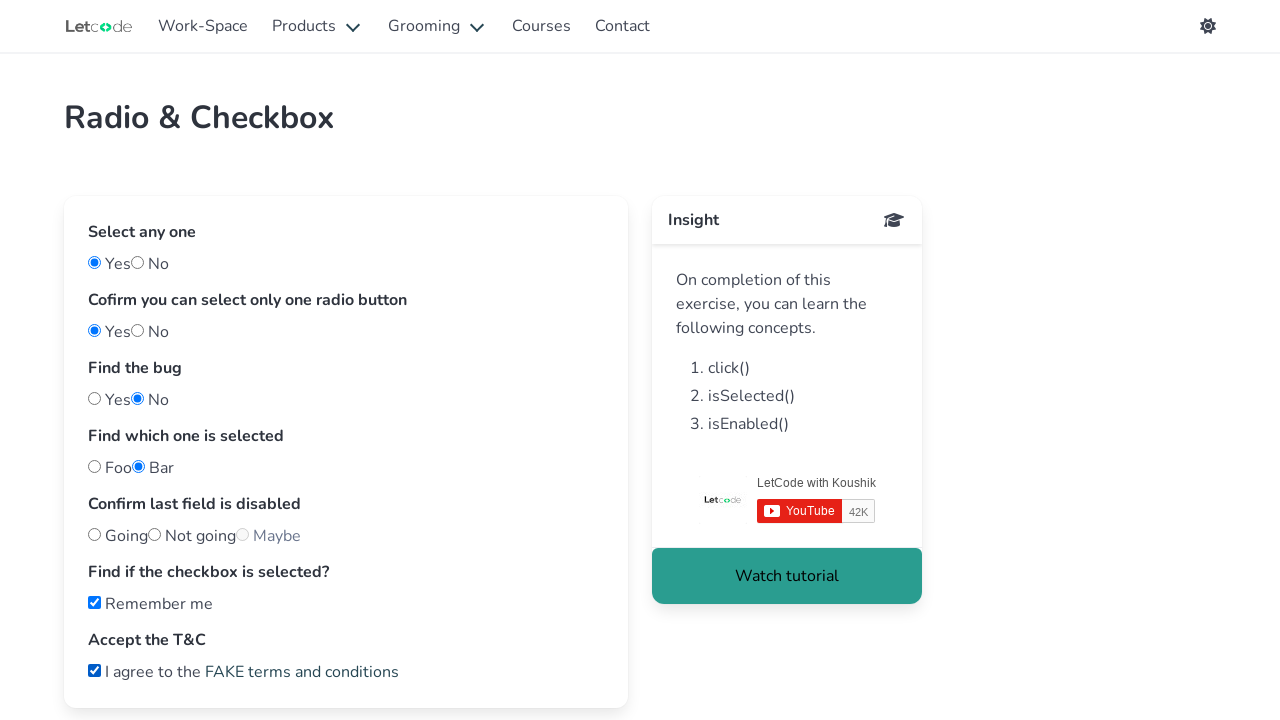